Tests accordion FAQ section by clicking on the third accordion heading and verifying the dropdown content appears

Starting URL: https://qa-scooter.praktikum-services.ru/

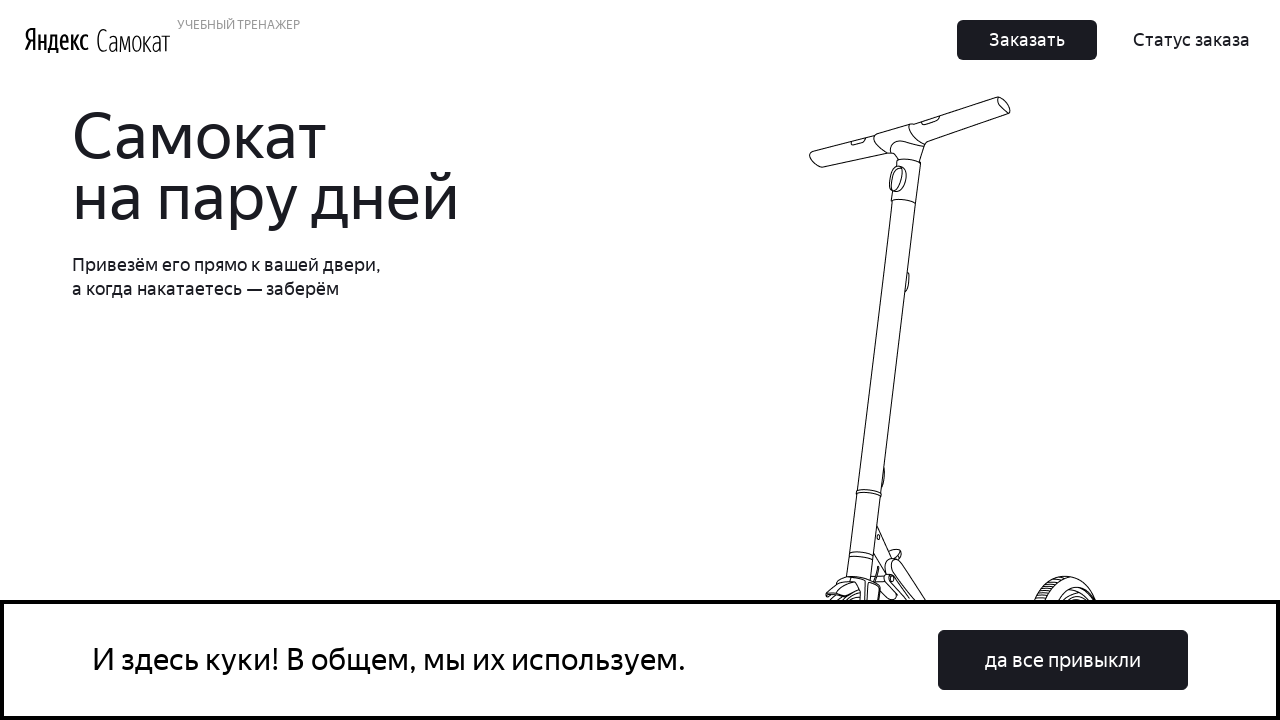

Waited for accordion heading 2 to be visible
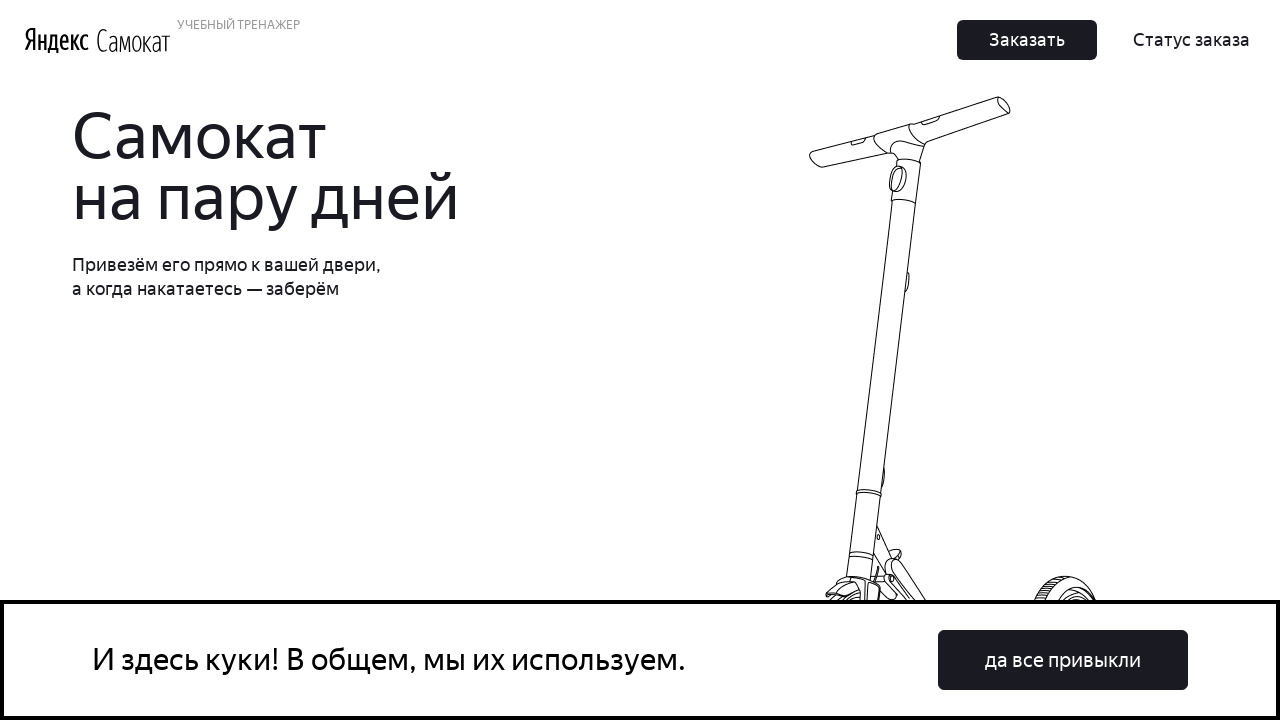

Scrolled accordion heading 2 into view
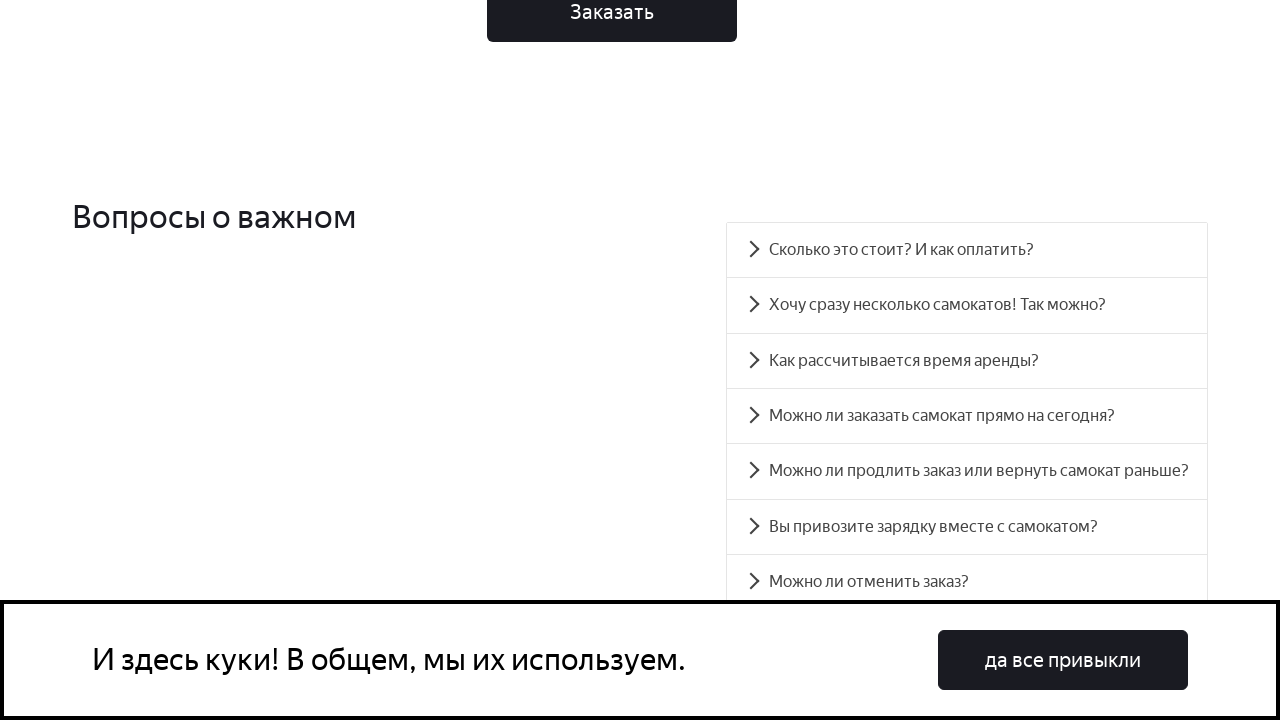

Clicked on accordion heading 2 to expand it at (967, 361) on #accordion__heading-2
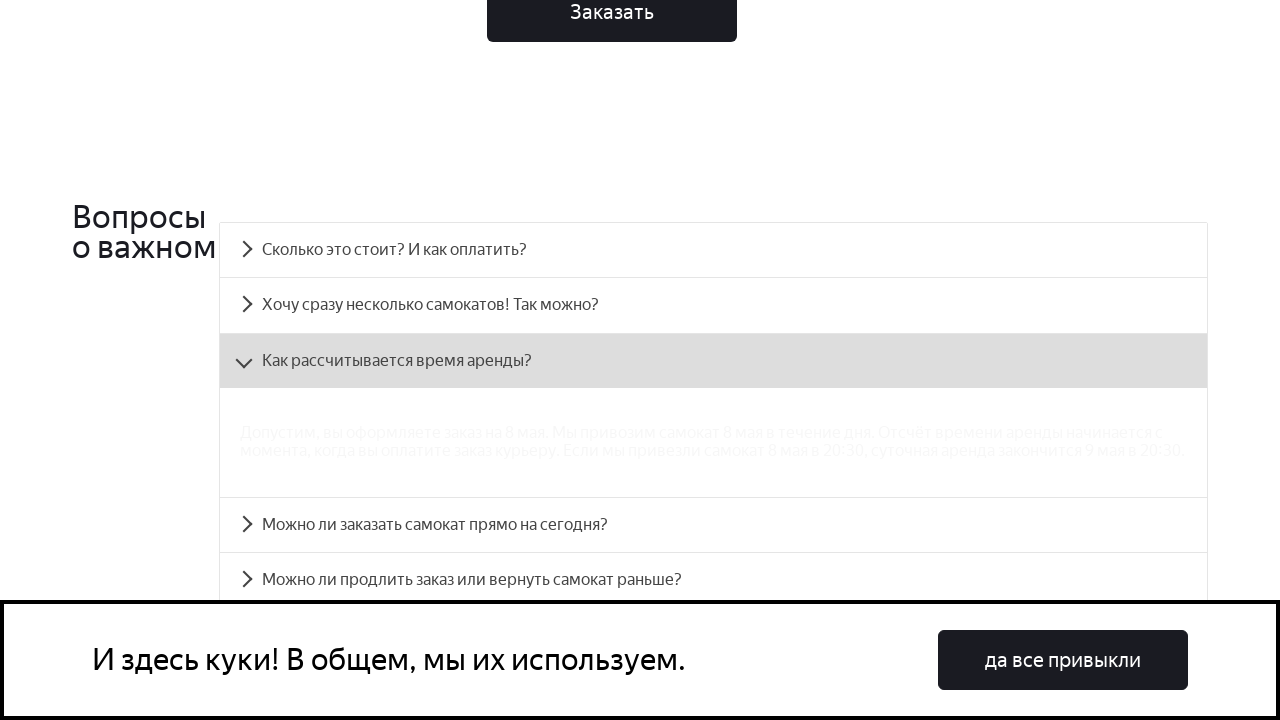

Verified accordion dropdown content appeared
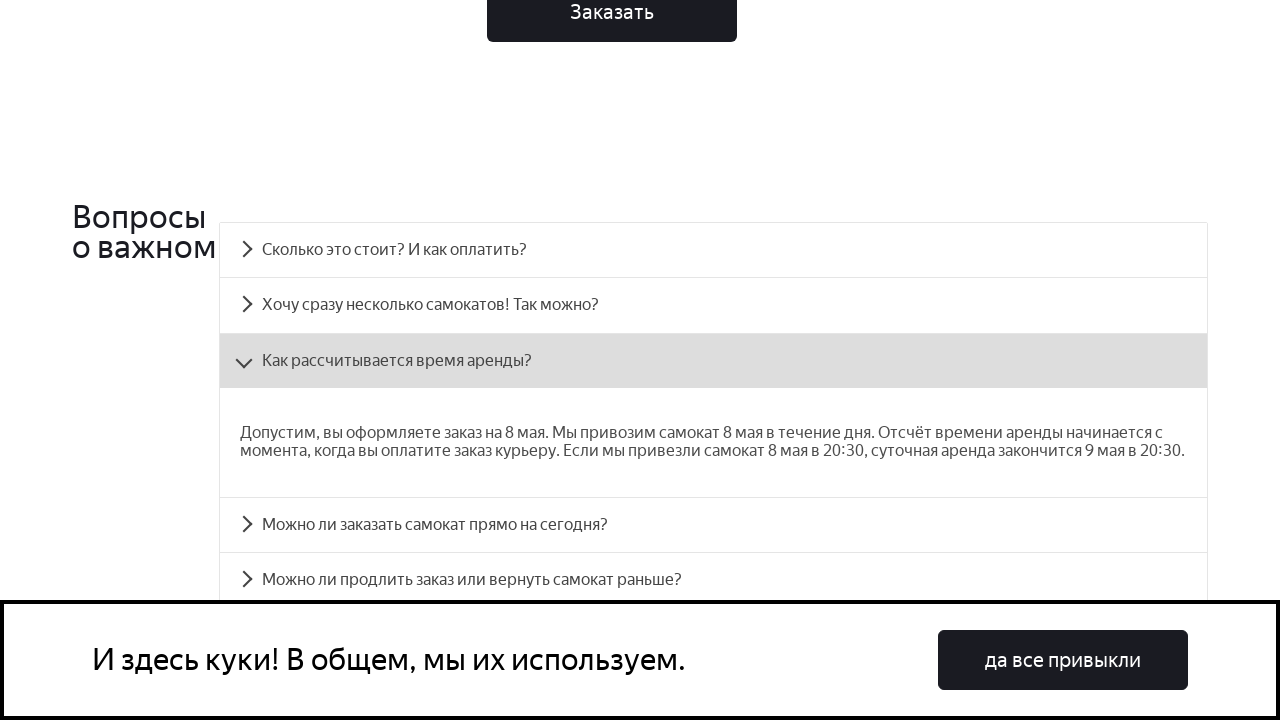

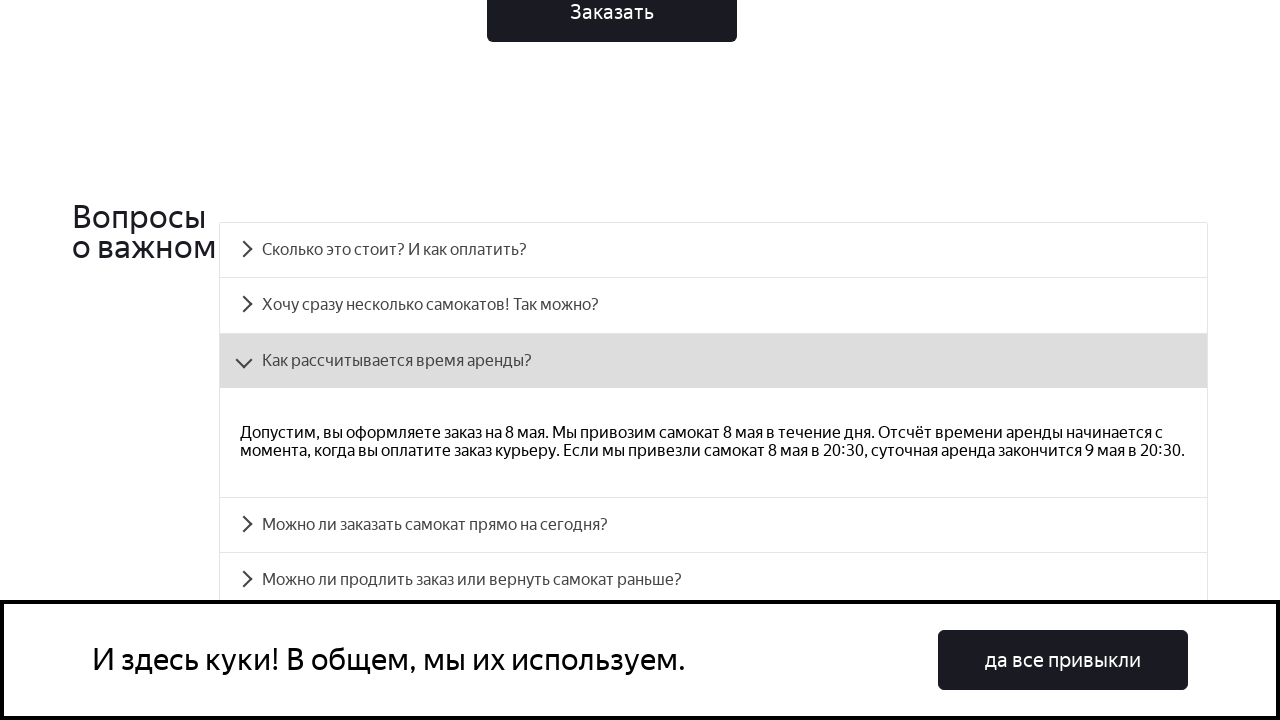